Tests dropdown selection functionality by selecting options using different methods (by index, value, and visible text) and verifying the selected options

Starting URL: https://rahulshettyacademy.com/AutomationPractice/

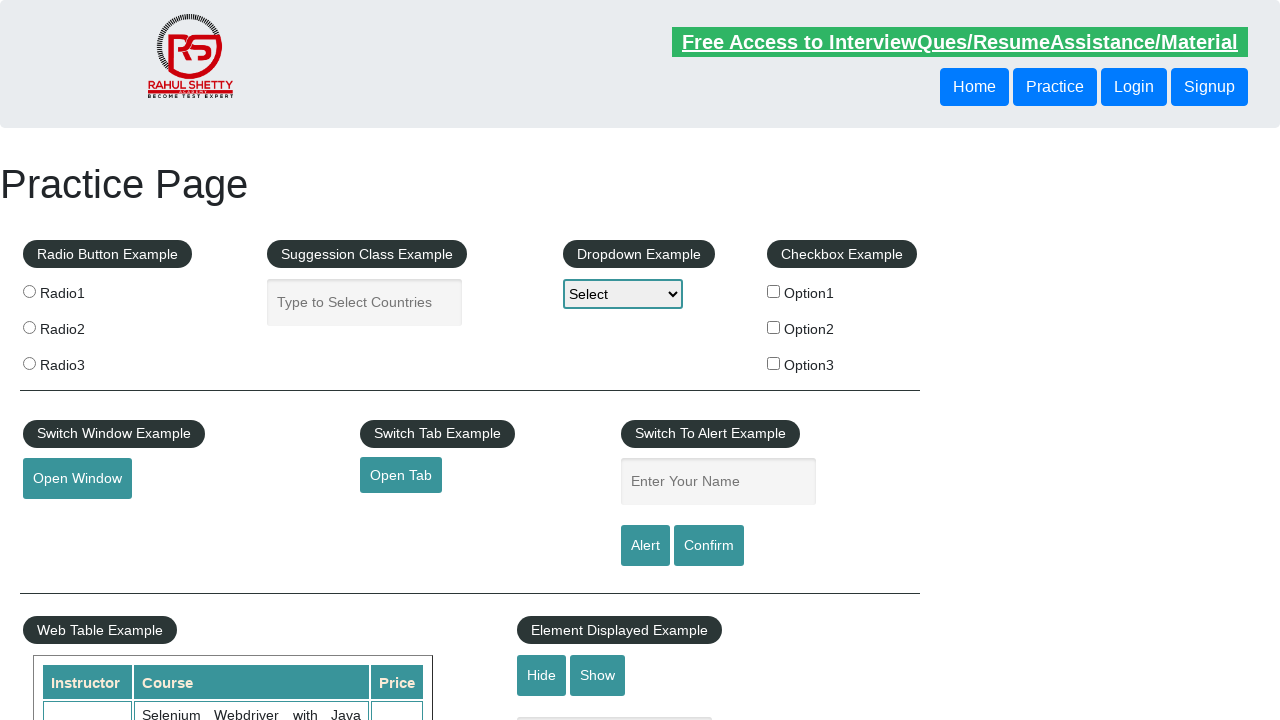

Located dropdown element with id 'dropdown-class-example'
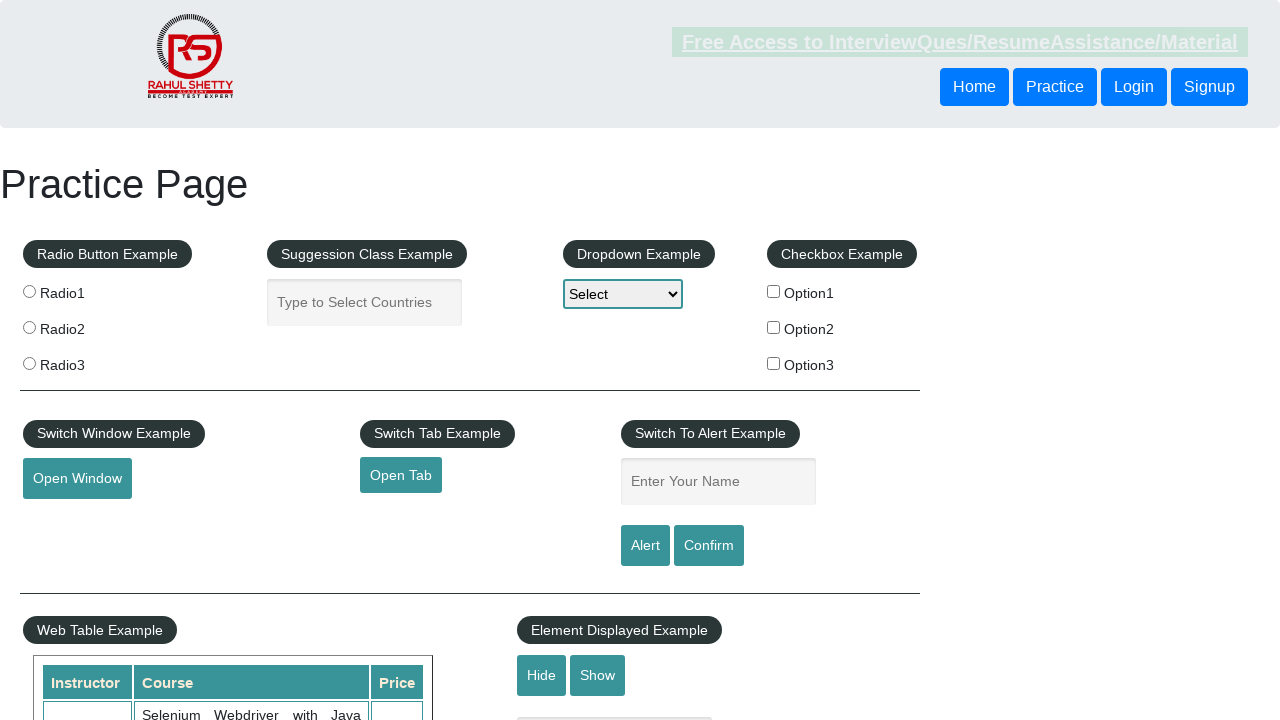

Selected dropdown option by index 1 (Option1) on #dropdown-class-example
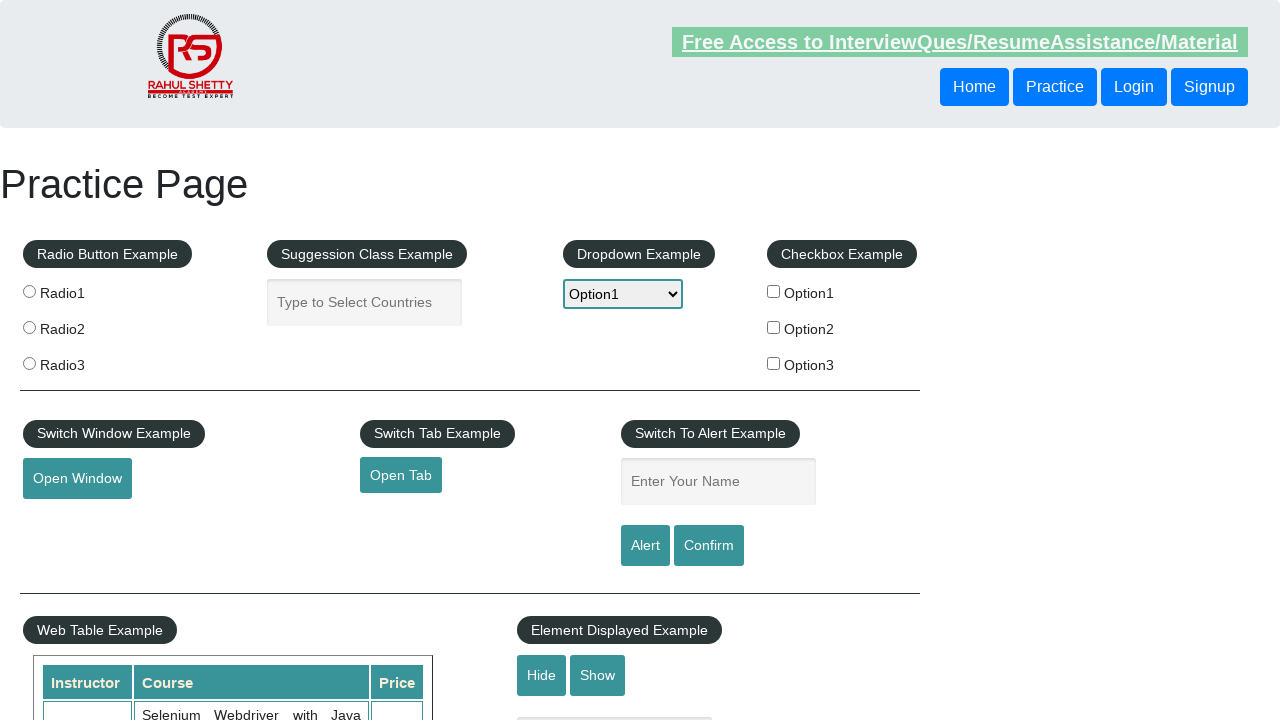

Waited 2 seconds before next selection
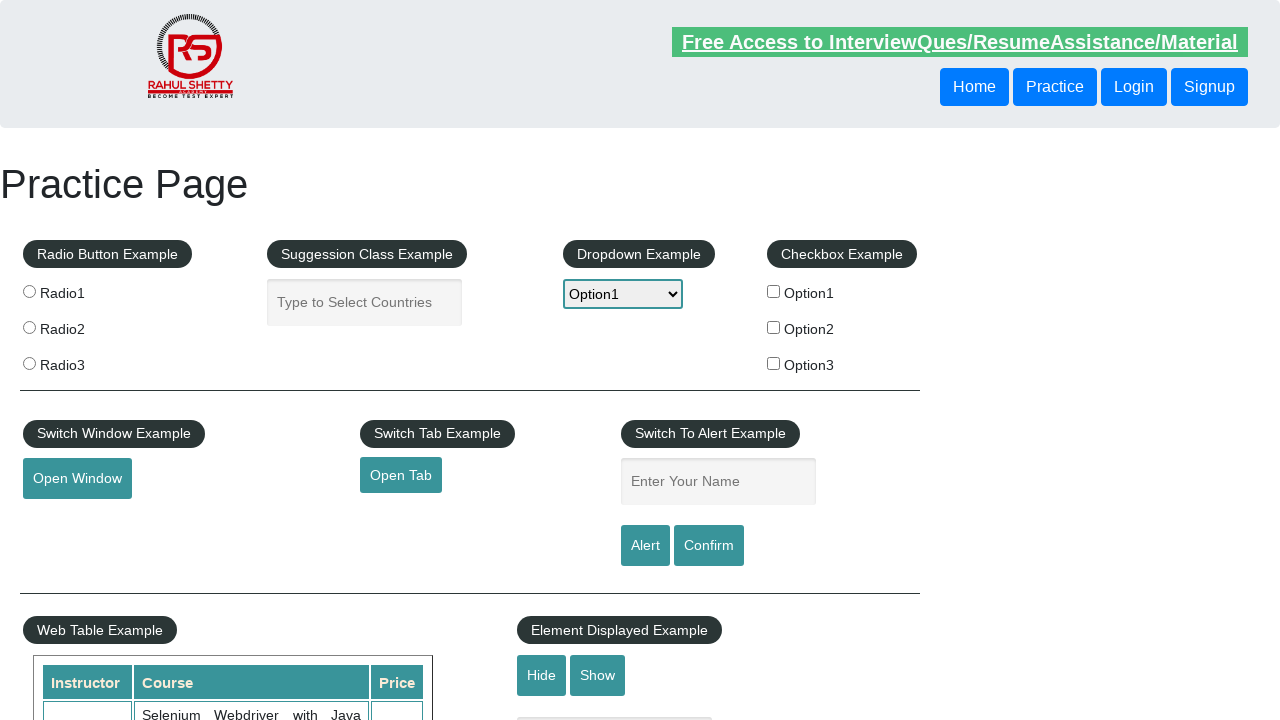

Selected dropdown option by value 'option2' on #dropdown-class-example
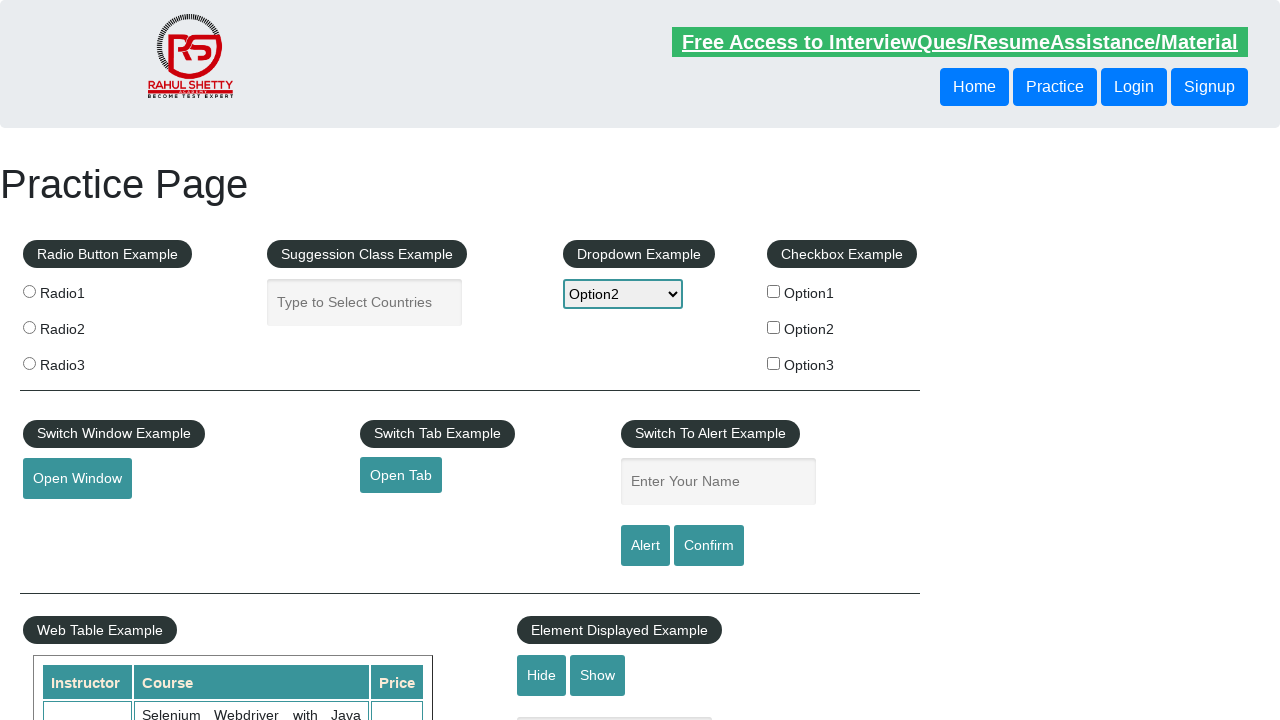

Waited 2 seconds before next selection
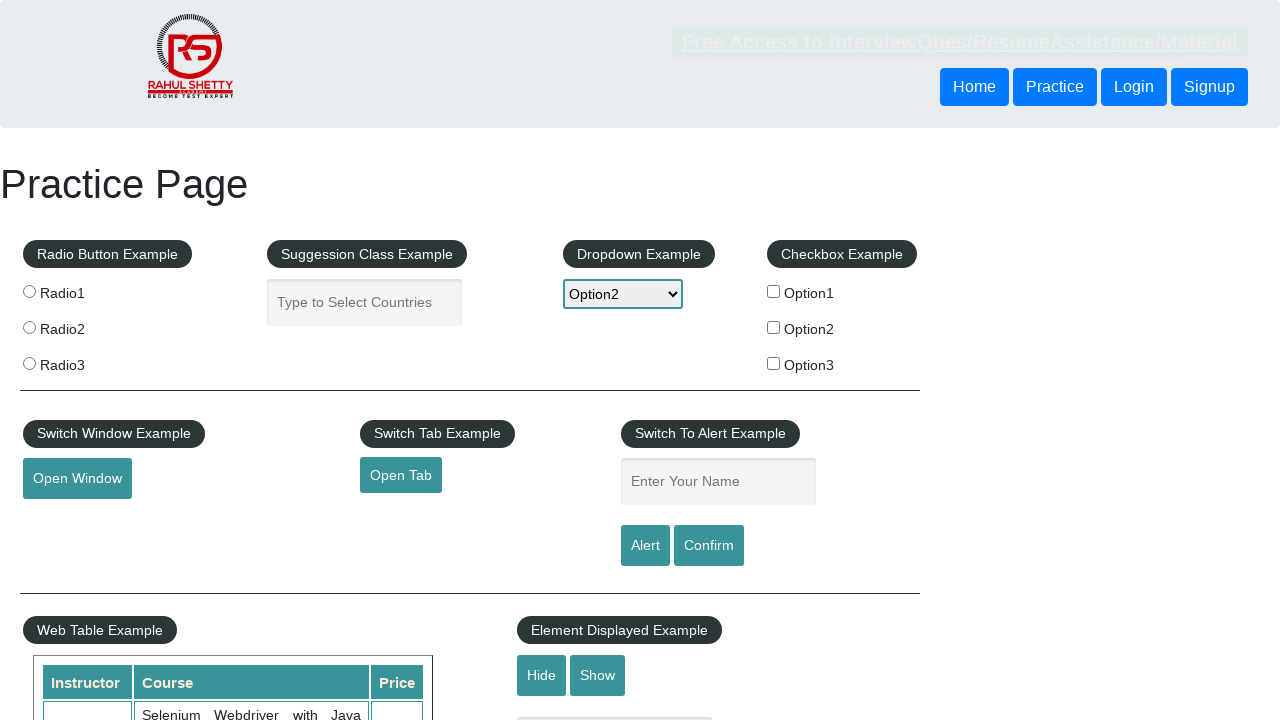

Selected dropdown option by label 'Option3' on #dropdown-class-example
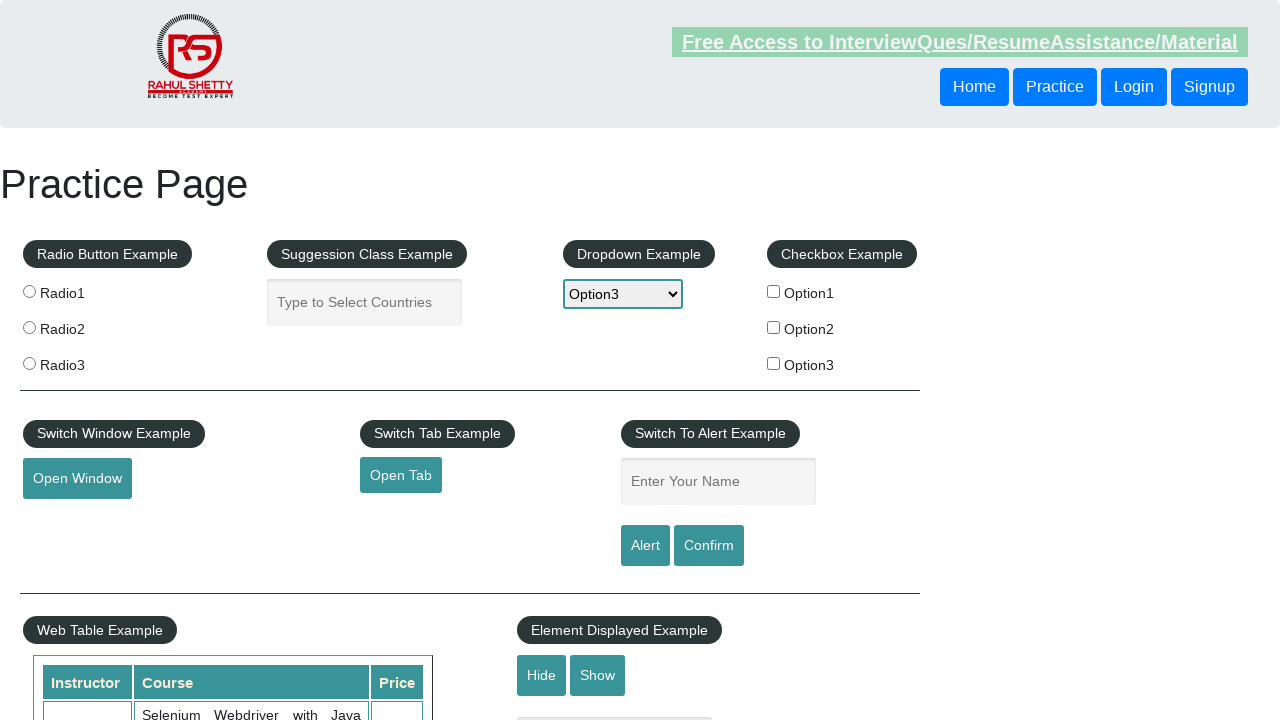

Retrieved currently selected option text: 'Option3'
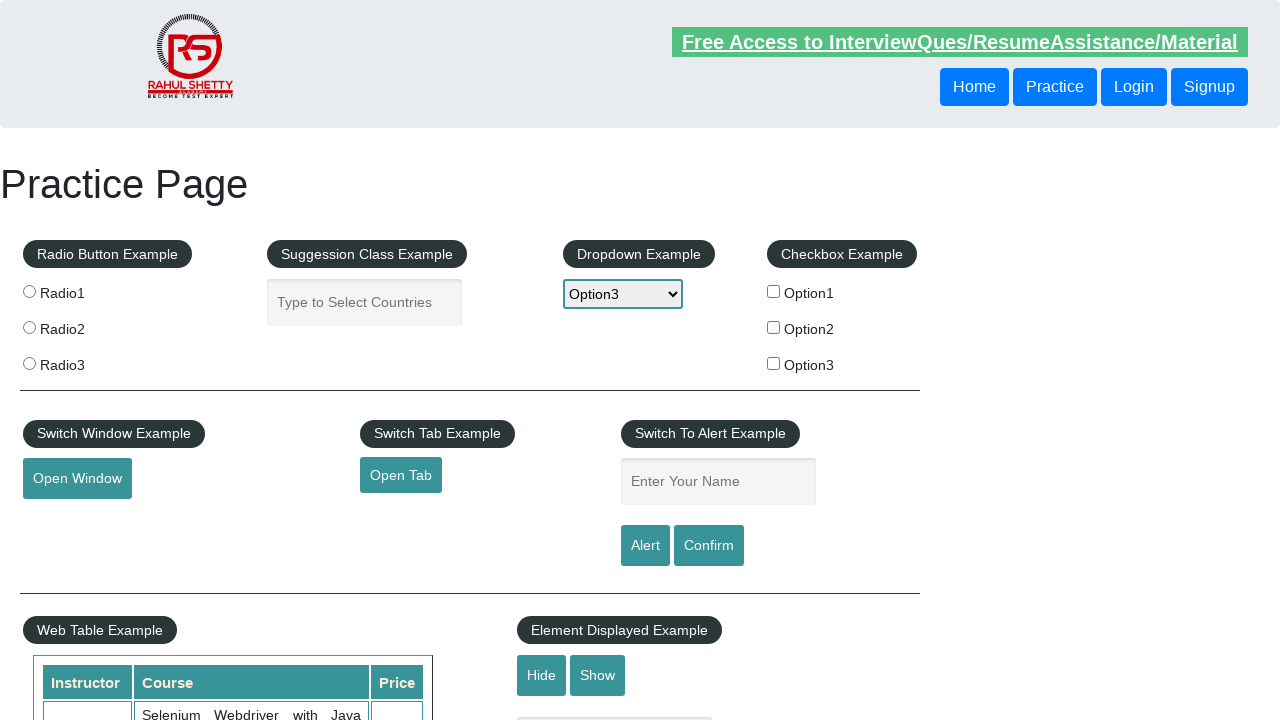

Retrieved all dropdown options (total: 4)
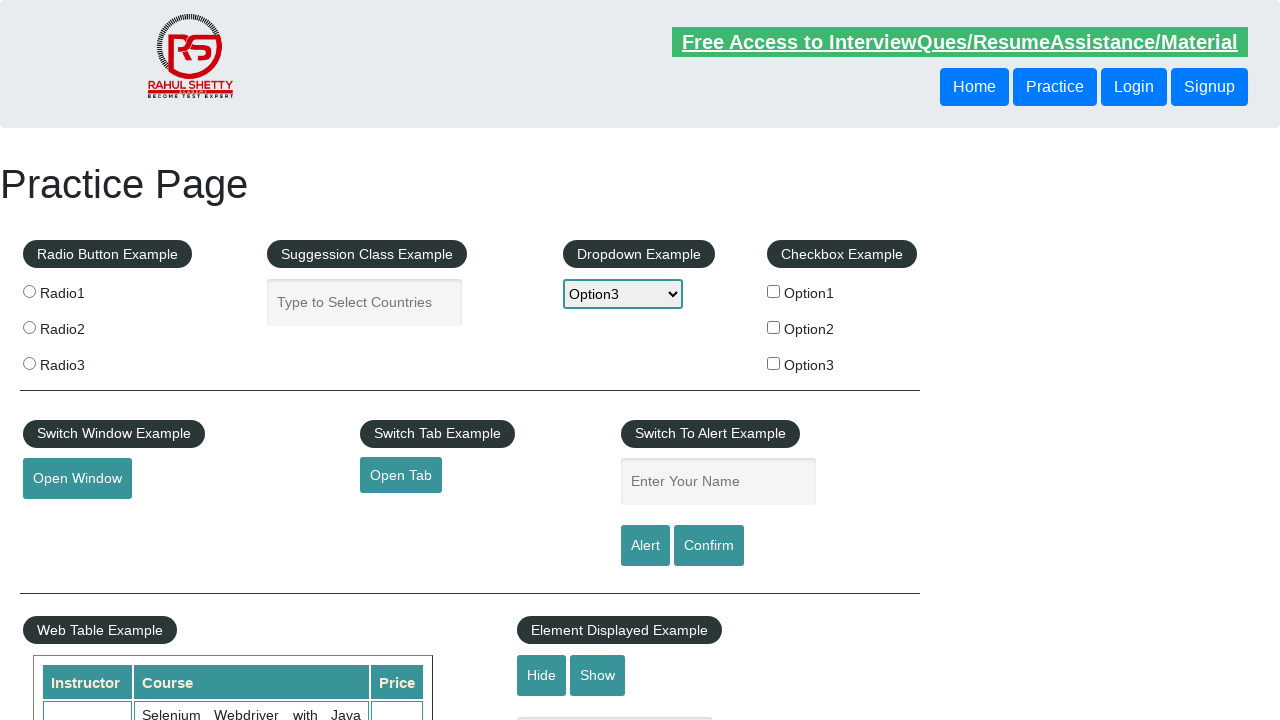

Printed all 4 dropdown options to console
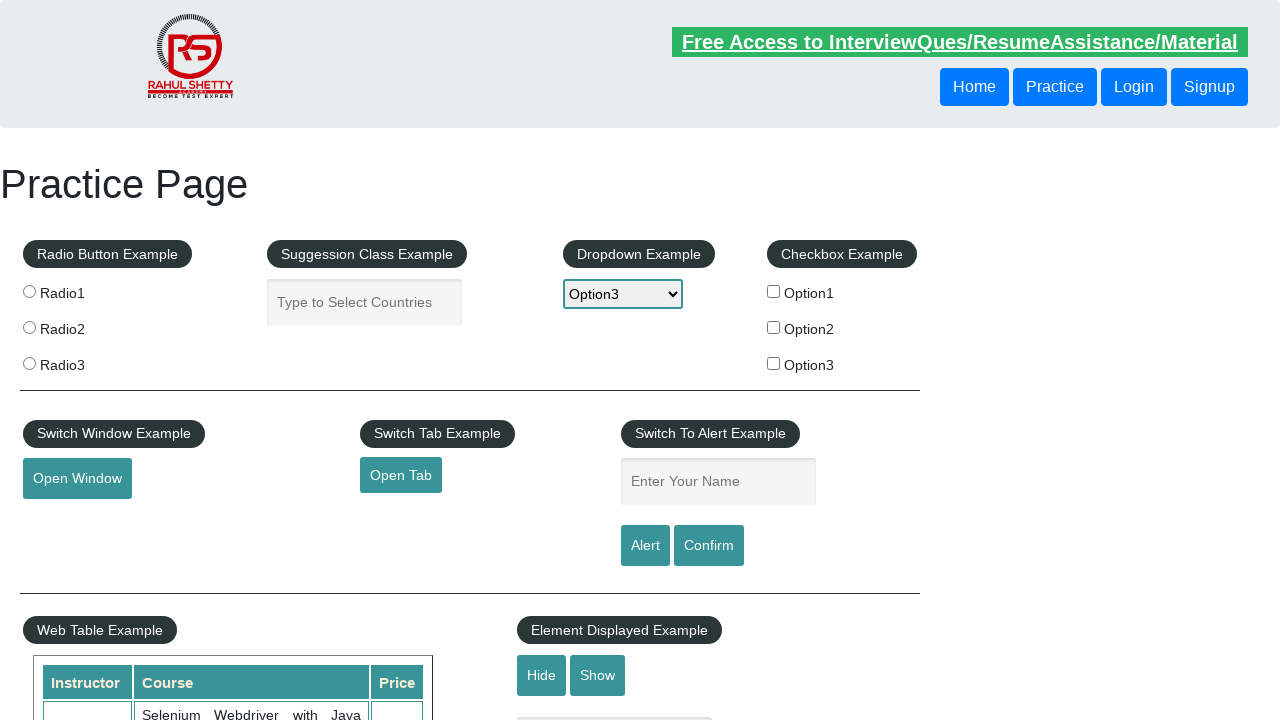

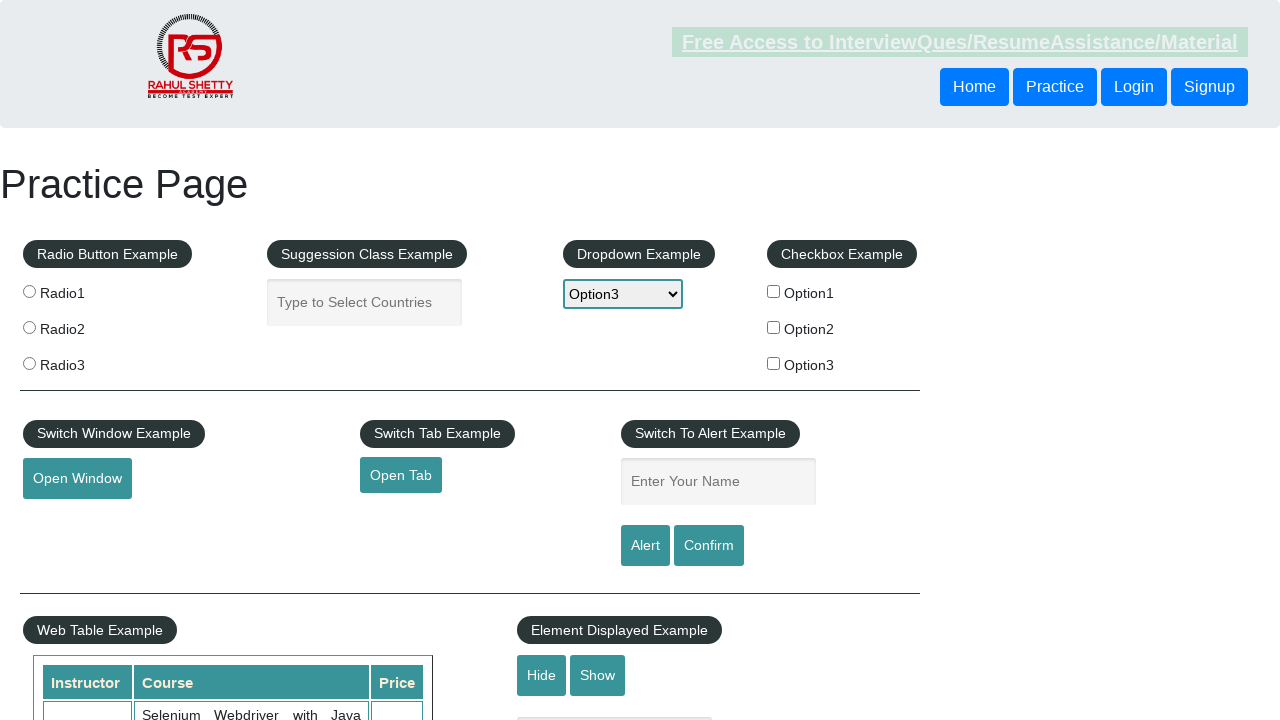